Clicks on a product item and adds it to the shopping cart

Starting URL: https://www.demoblaze.com/

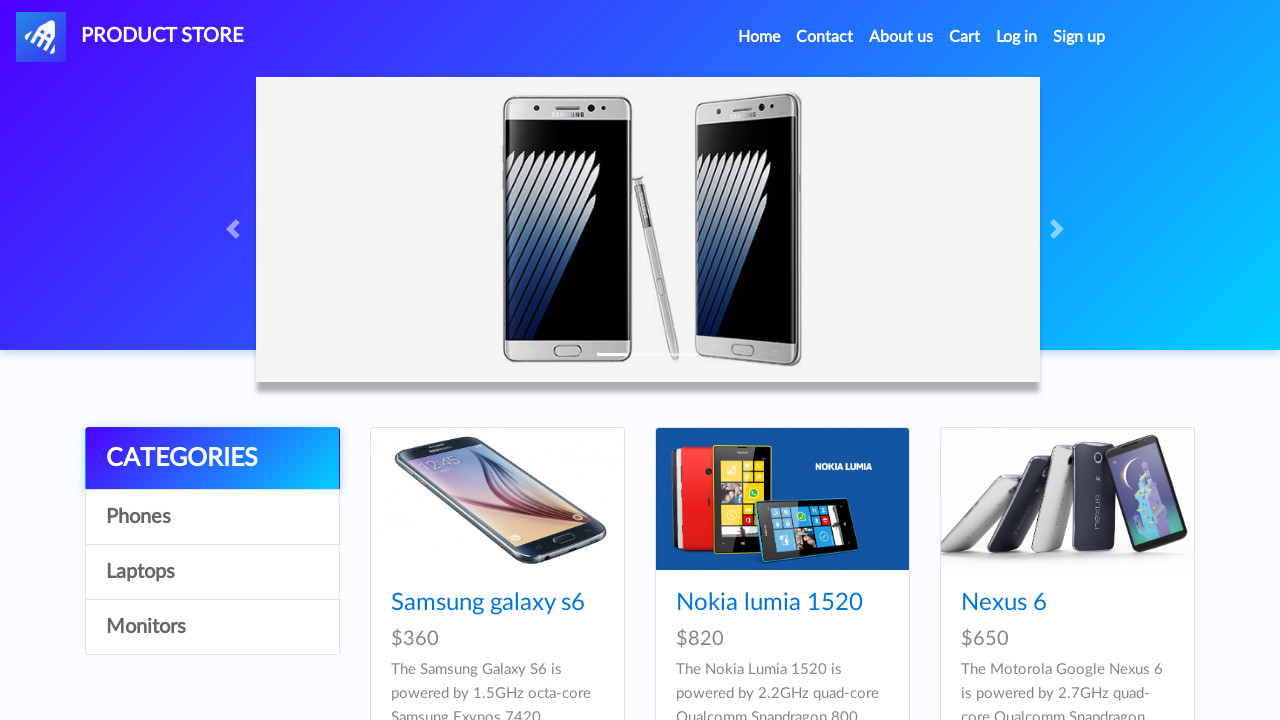

Clicked on Samsung galaxy s6 product item at (488, 603) on xpath=//a[contains(text(),'Samsung galaxy s6')]
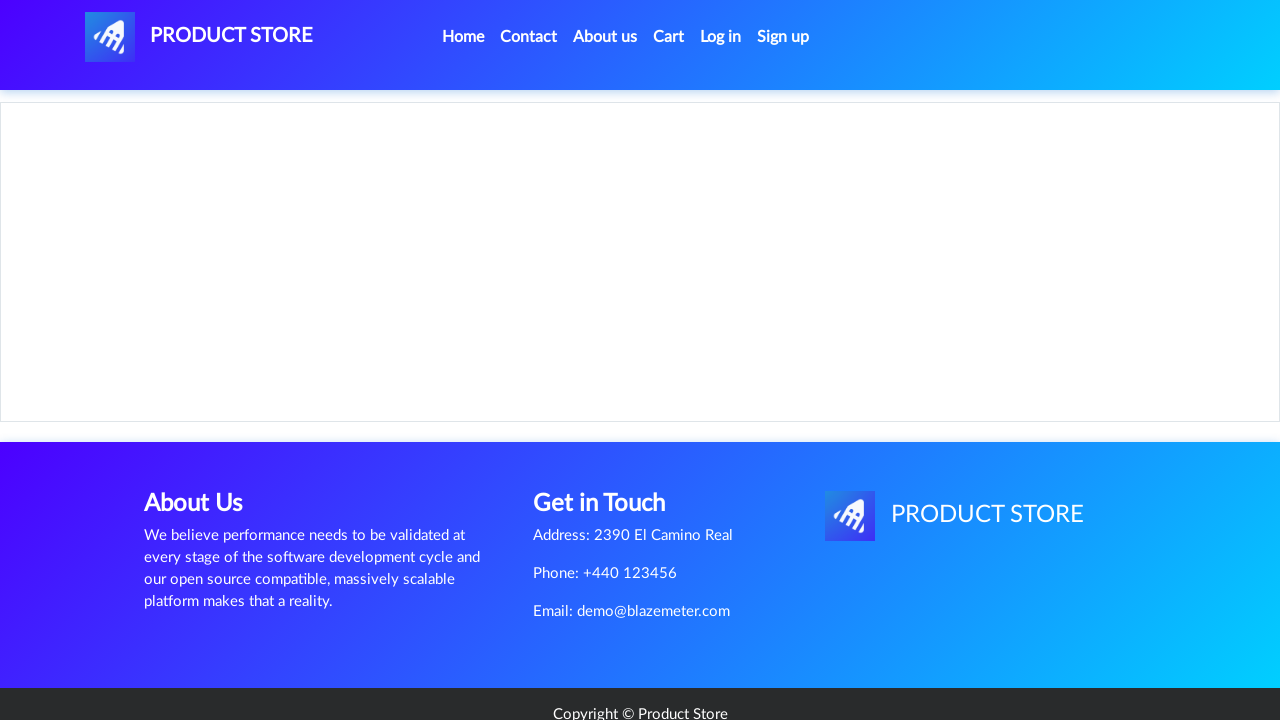

Add to cart button became visible
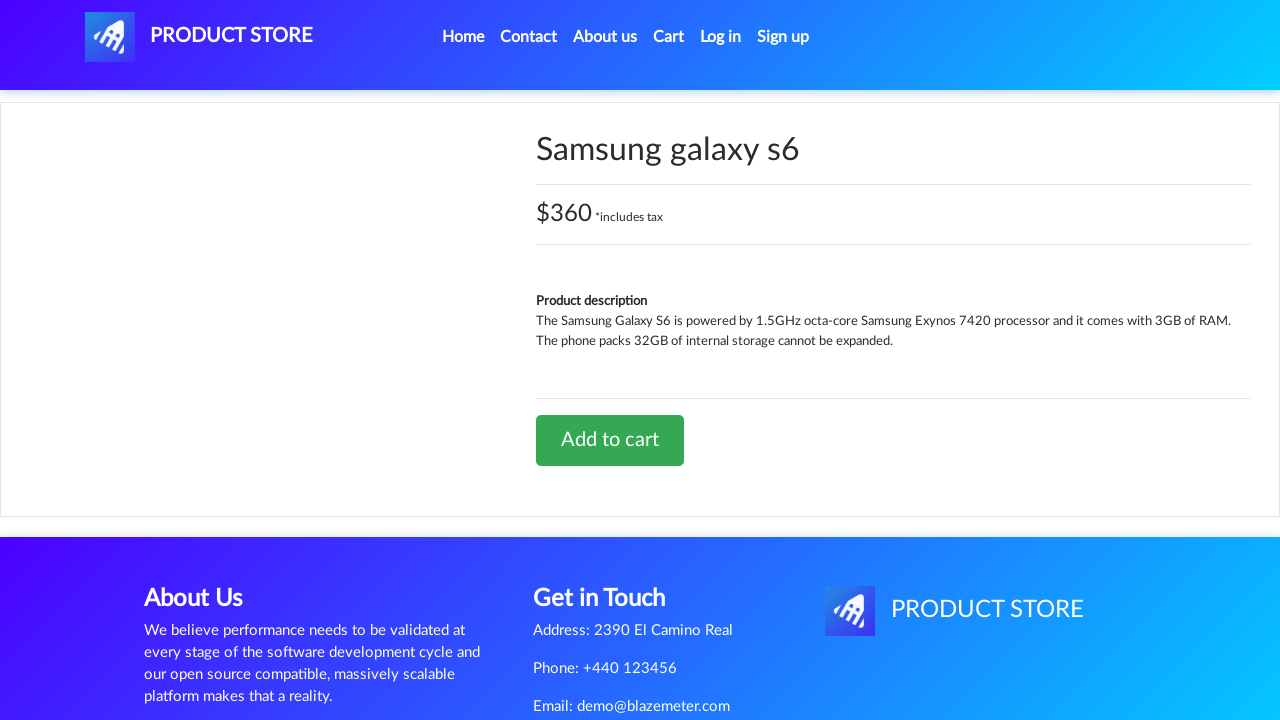

Clicked Add to cart button at (610, 440) on xpath=//a[contains(text(),'Add to cart')]
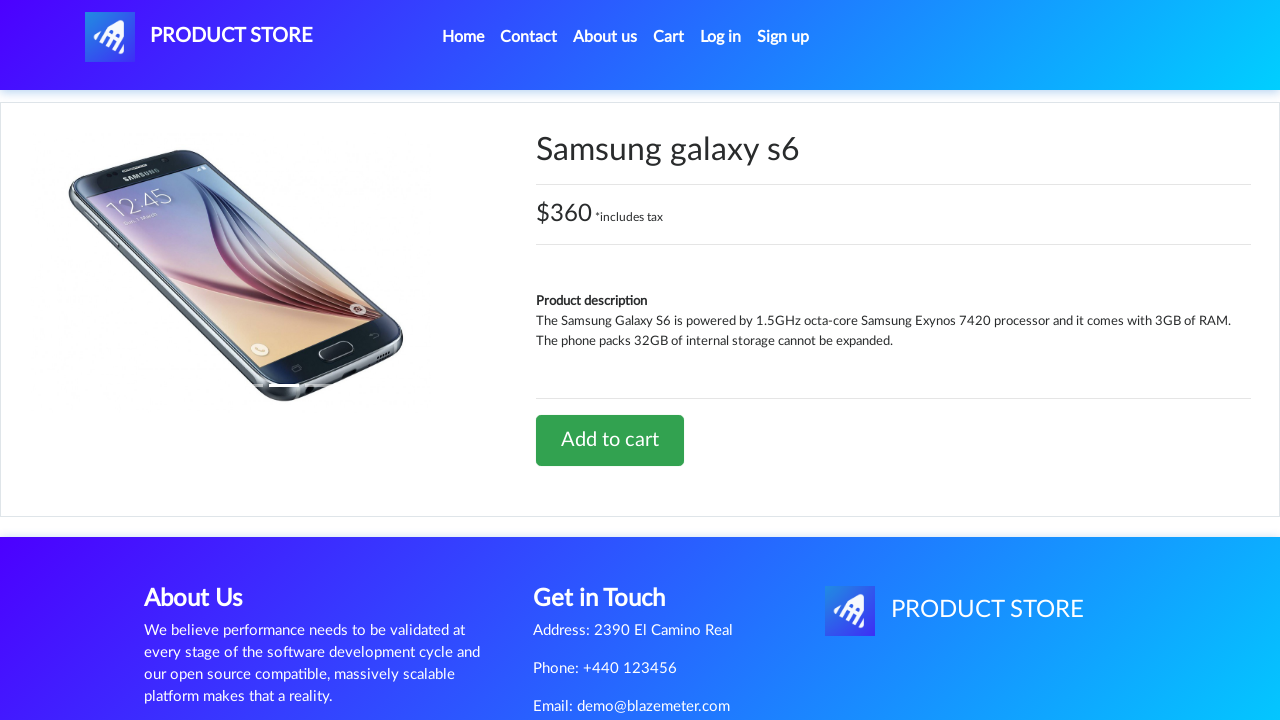

Set up dialog handler to accept alerts
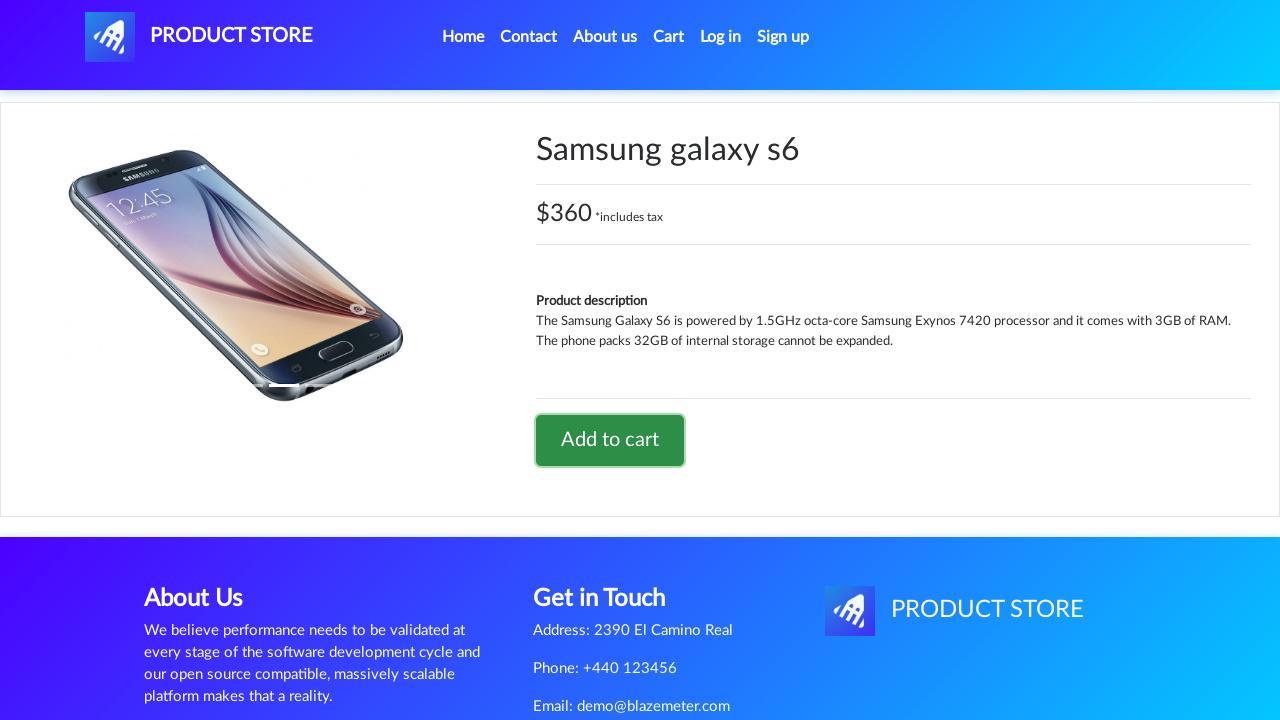

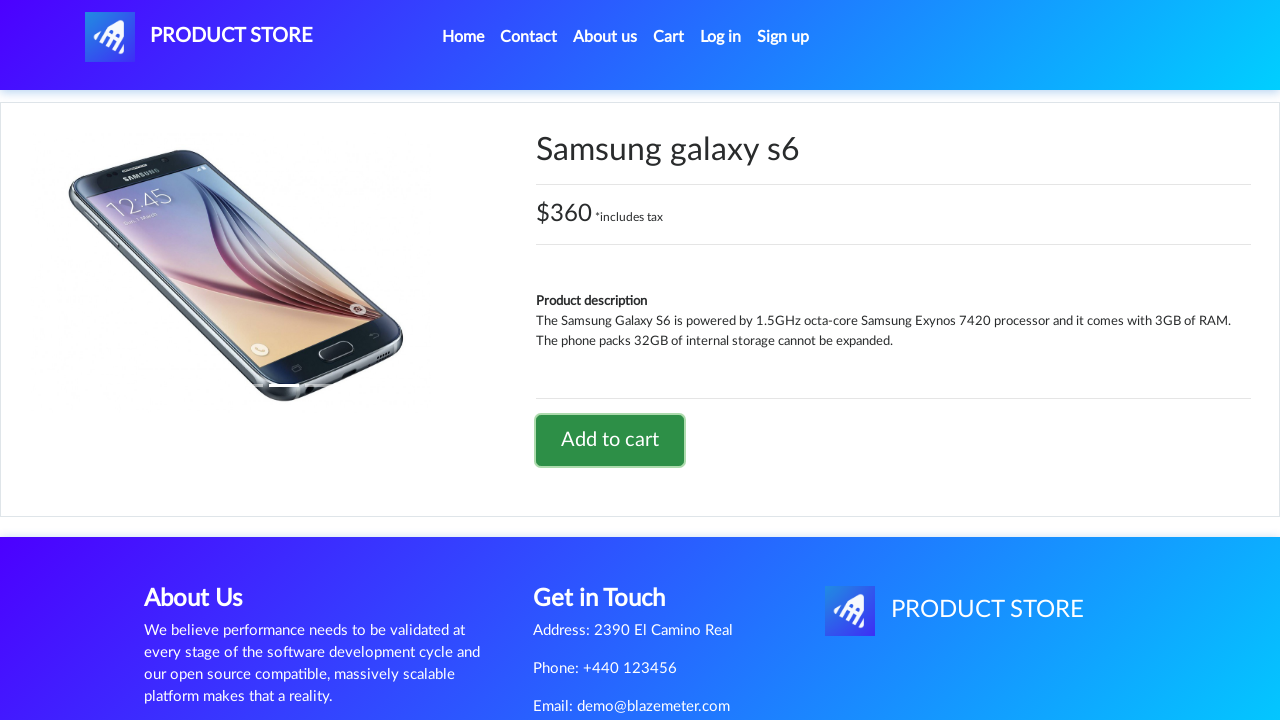